Tests page scrolling functionality by scrolling to the bottom of the page and then back to the top using JavaScript execution

Starting URL: https://the-internet.herokuapp.com

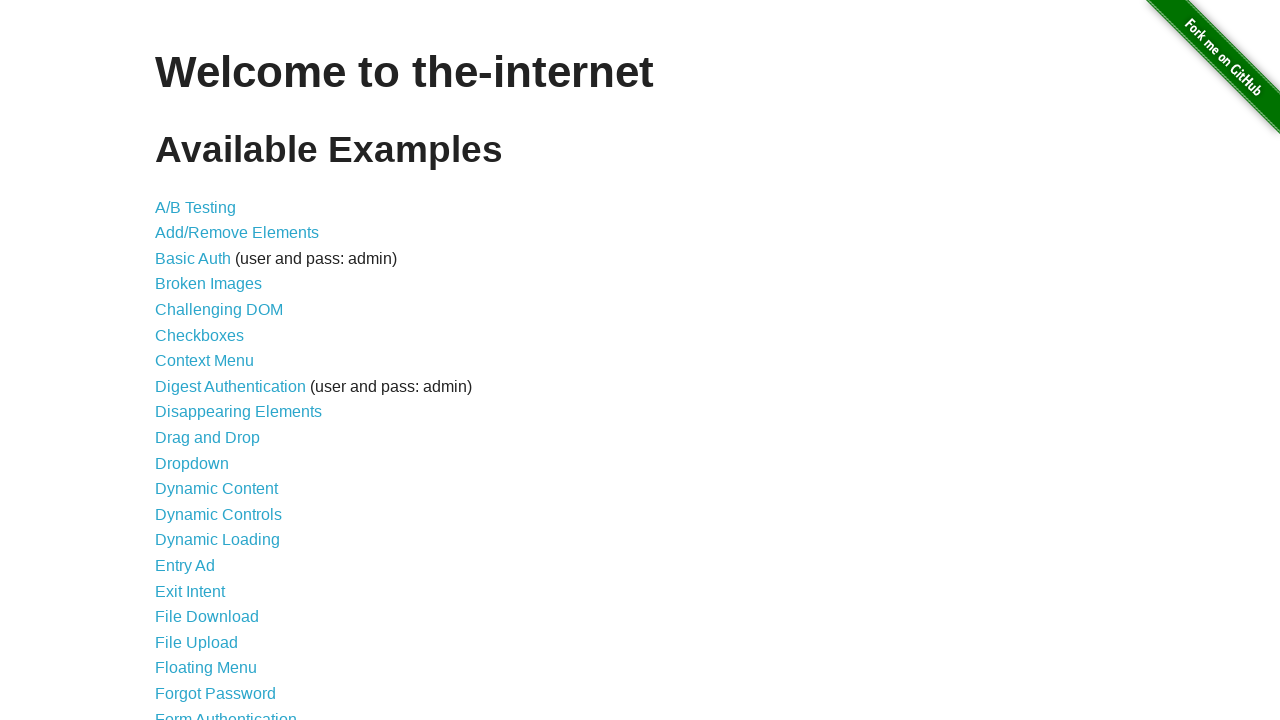

Scrolled to the bottom of the page
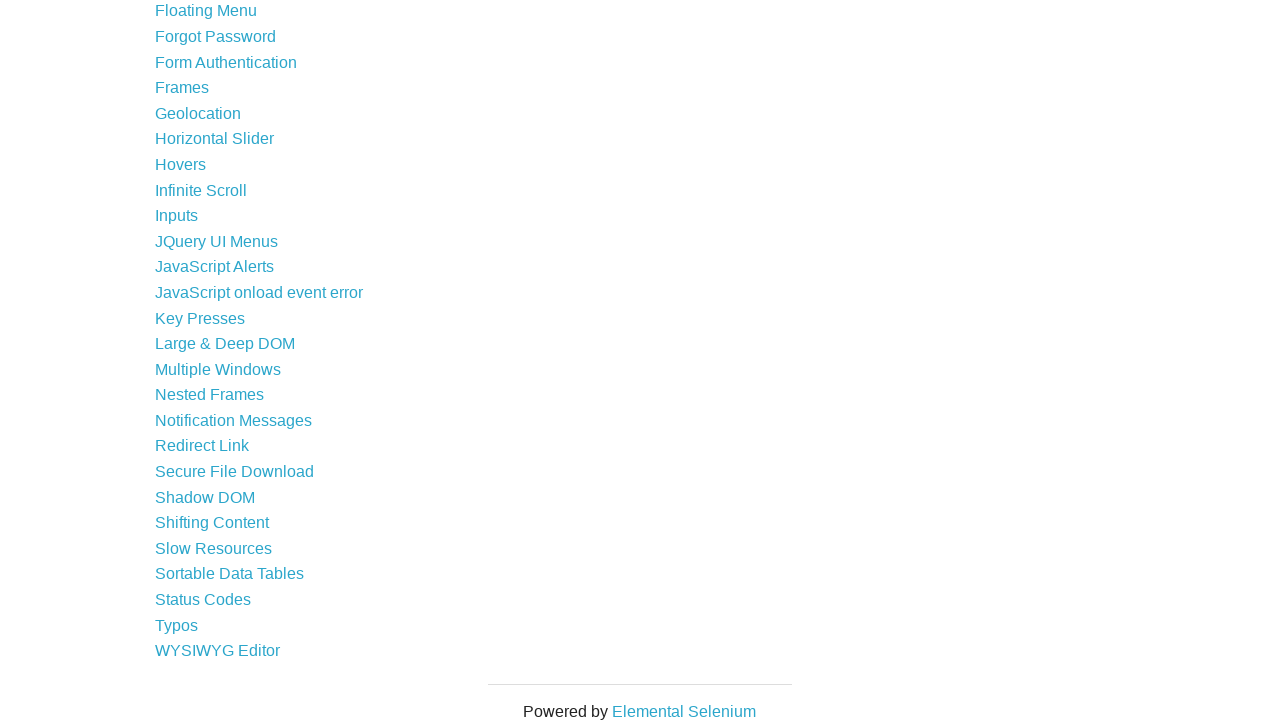

Scrolled back to the top of the page
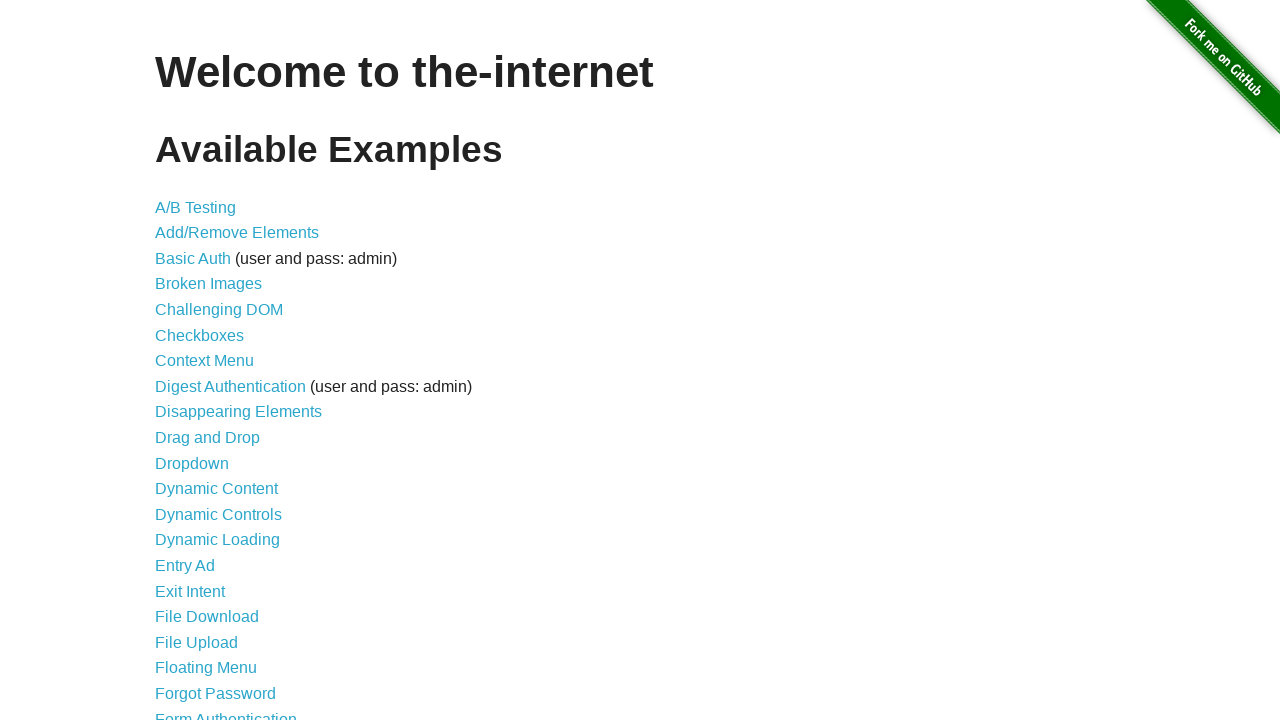

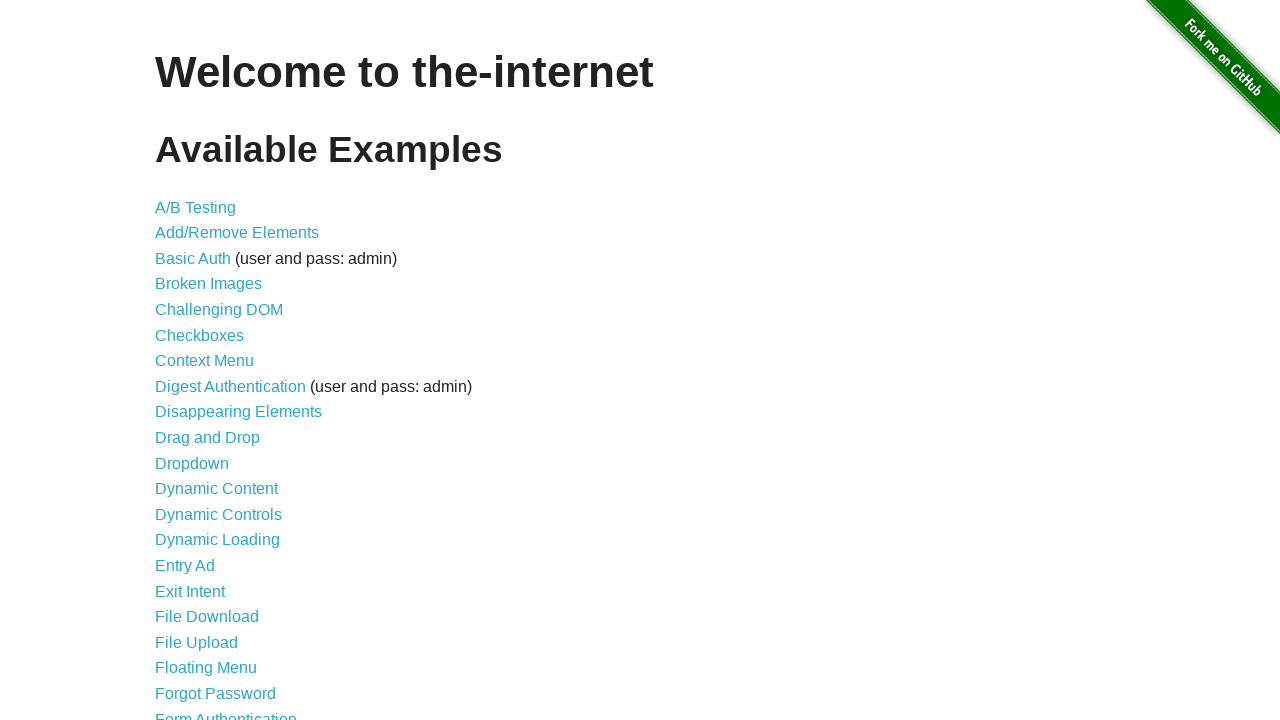